Tests that pressing Escape cancels edits and restores original text

Starting URL: https://demo.playwright.dev/todomvc

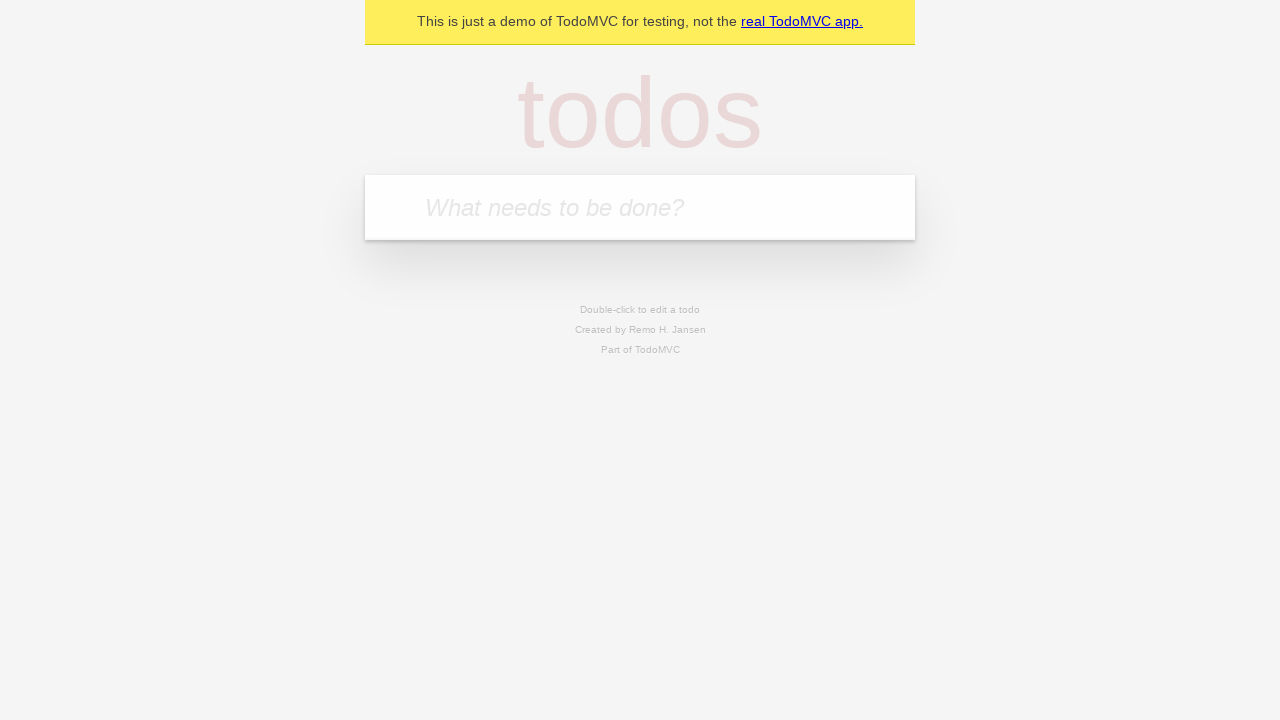

Filled input field with 'buy some cheese' on internal:attr=[placeholder="What needs to be done?"i]
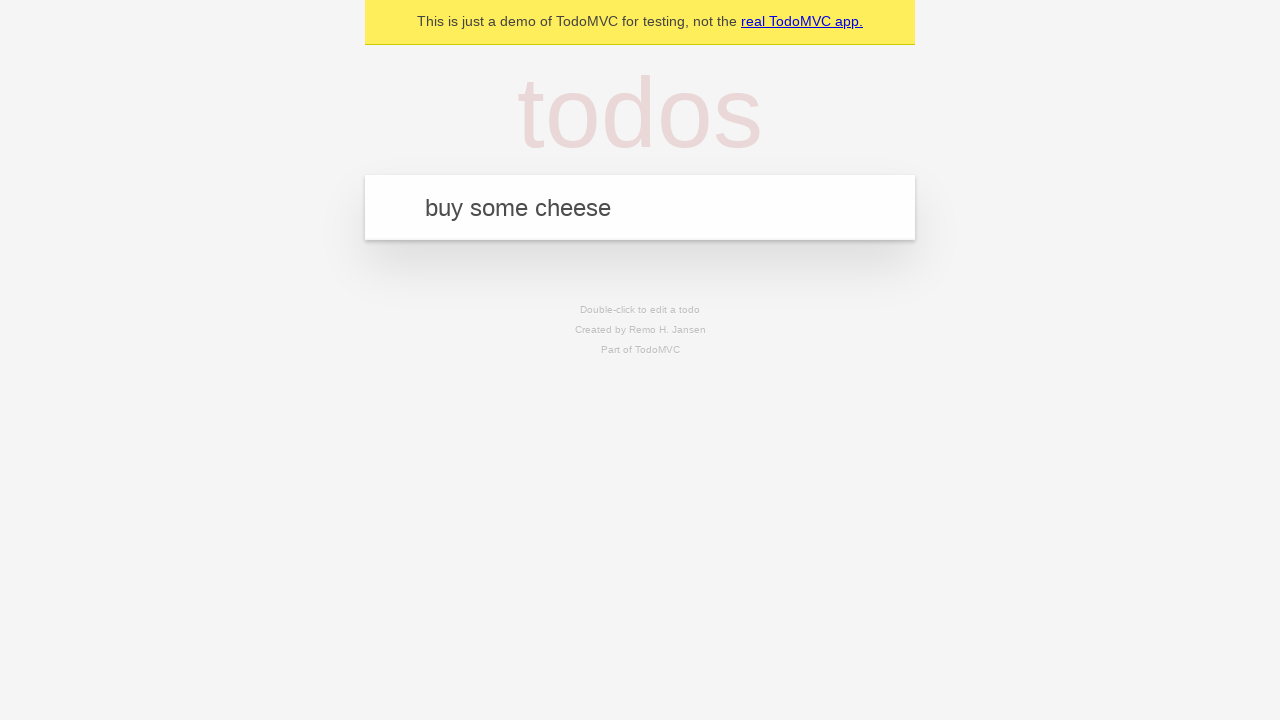

Pressed Enter to create first todo on internal:attr=[placeholder="What needs to be done?"i]
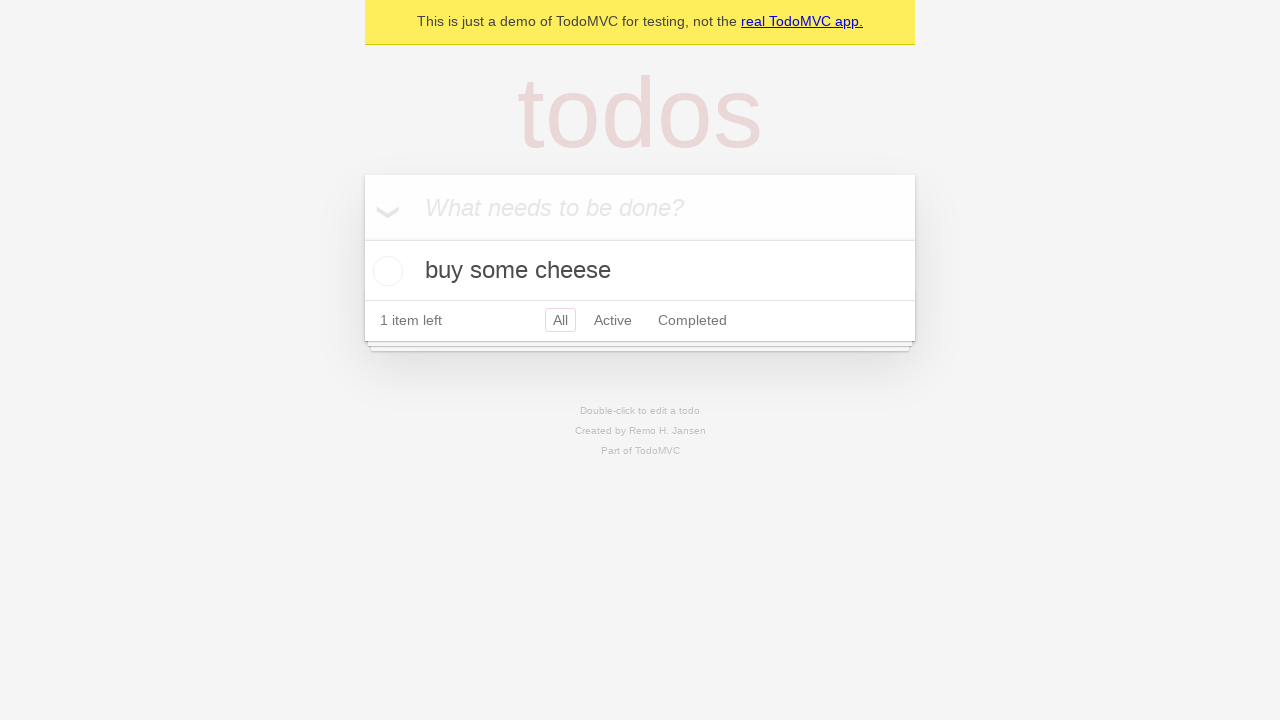

Filled input field with 'feed the cat' on internal:attr=[placeholder="What needs to be done?"i]
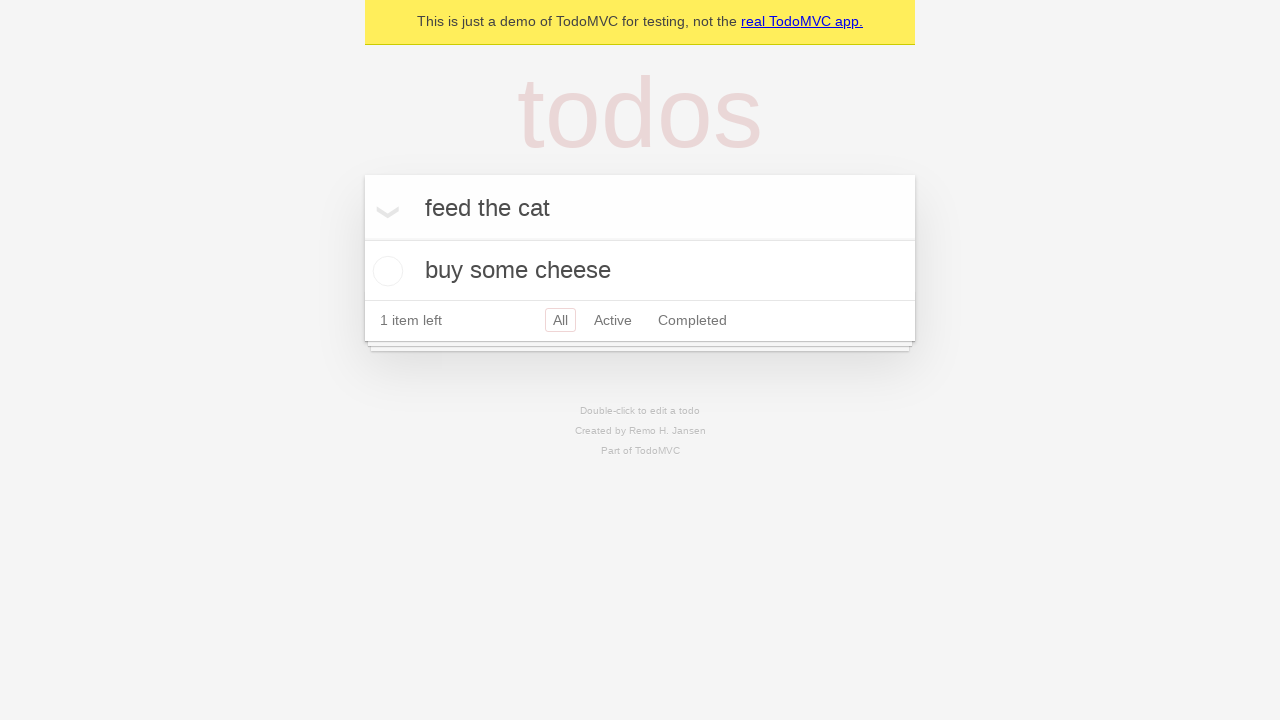

Pressed Enter to create second todo on internal:attr=[placeholder="What needs to be done?"i]
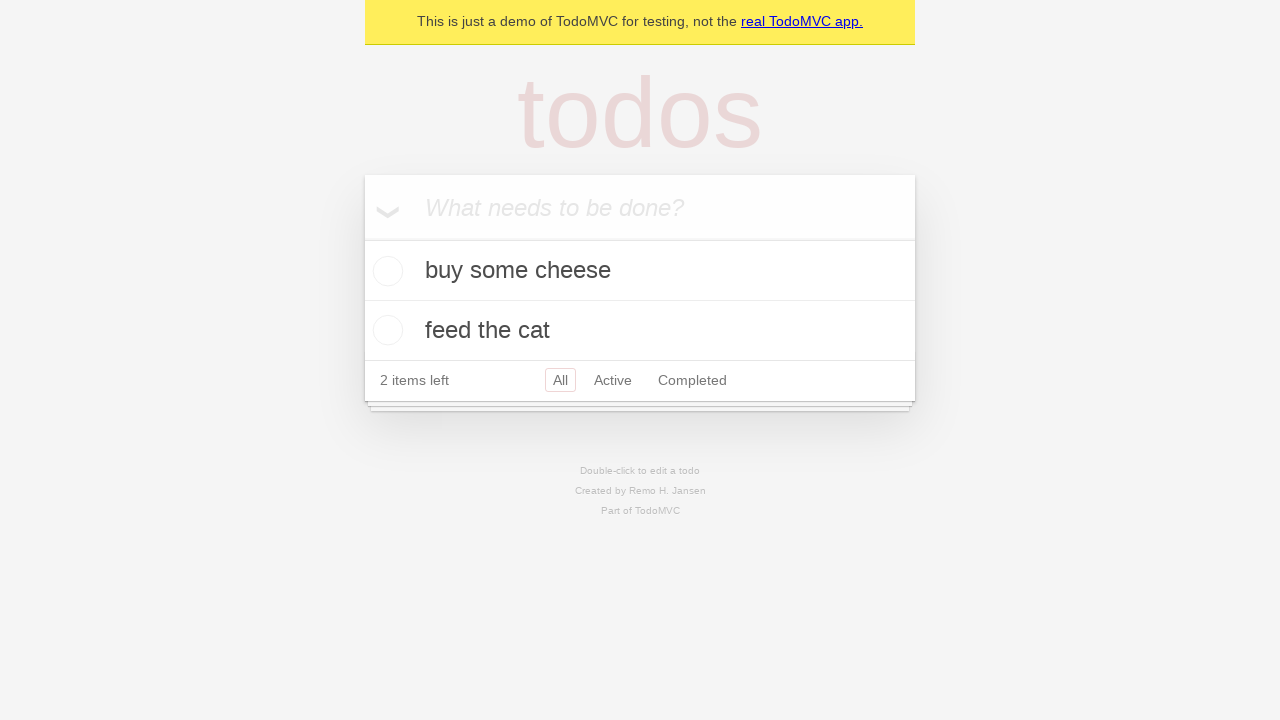

Filled input field with 'book a doctors appointment' on internal:attr=[placeholder="What needs to be done?"i]
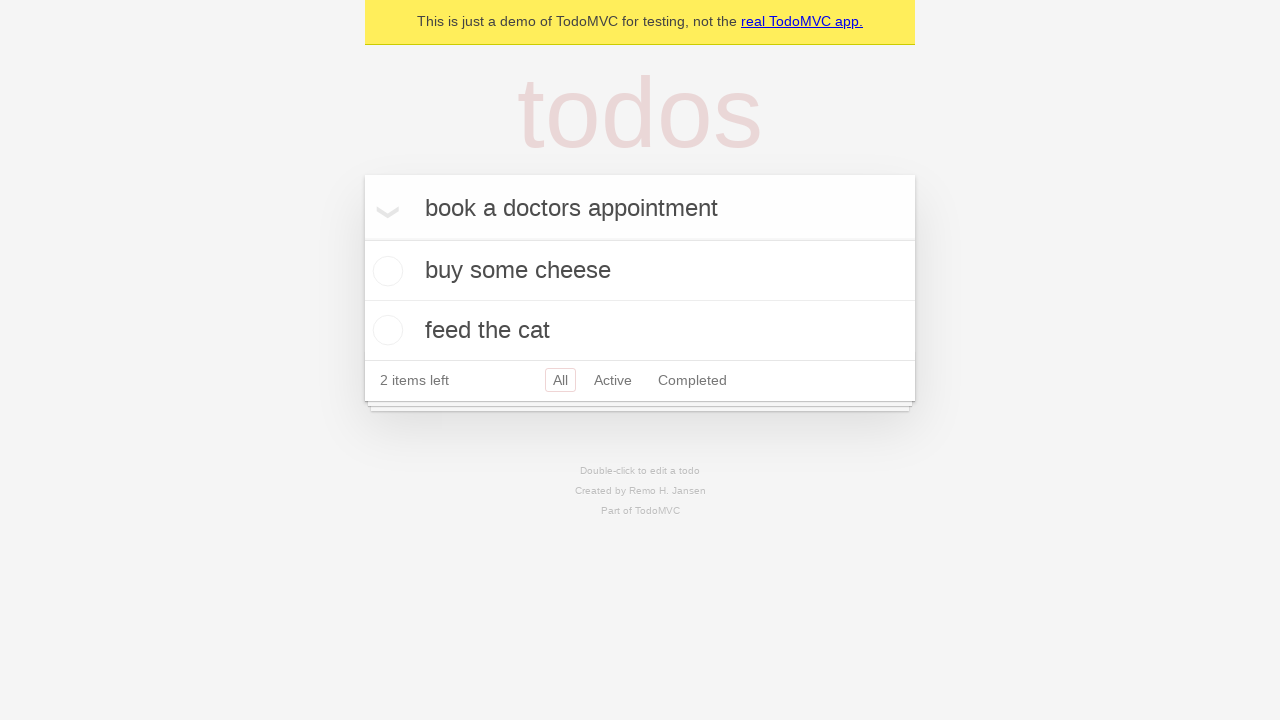

Pressed Enter to create third todo on internal:attr=[placeholder="What needs to be done?"i]
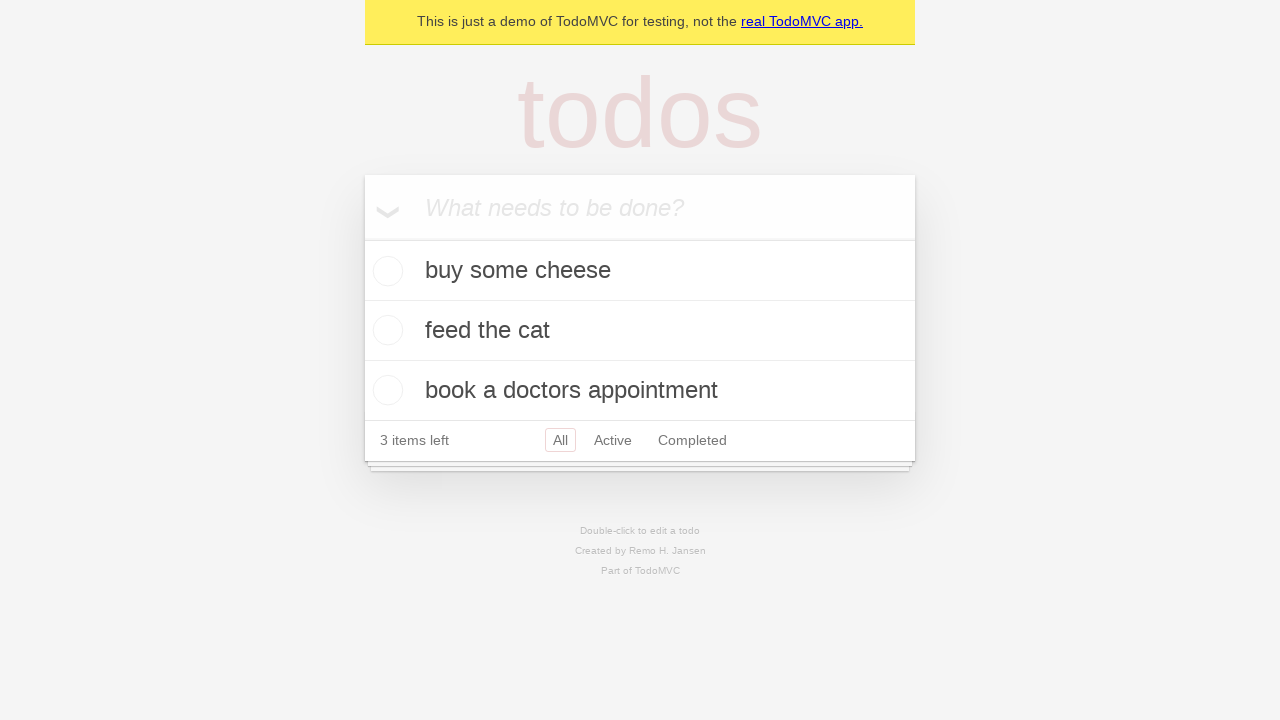

Double-clicked second todo to enter edit mode at (640, 331) on [data-testid='todo-item'] >> nth=1
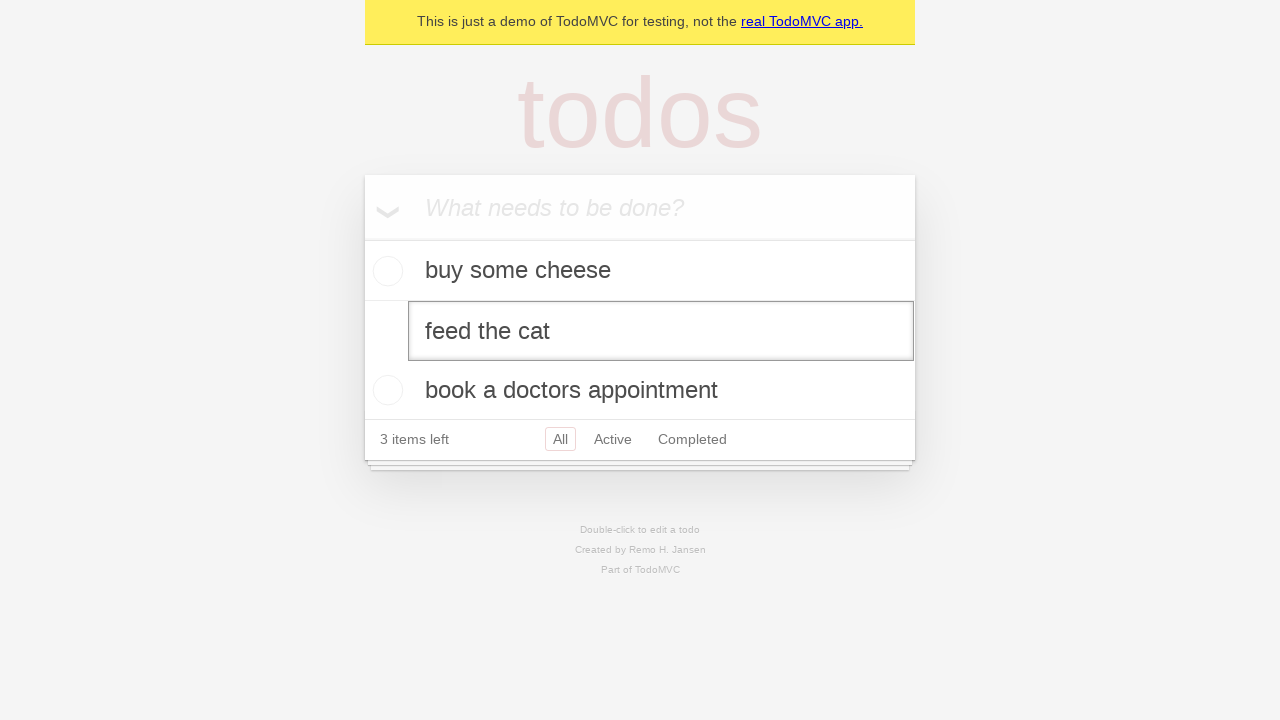

Filled edit textbox with 'buy some sausages' on [data-testid='todo-item'] >> nth=1 >> internal:role=textbox[name="Edit"i]
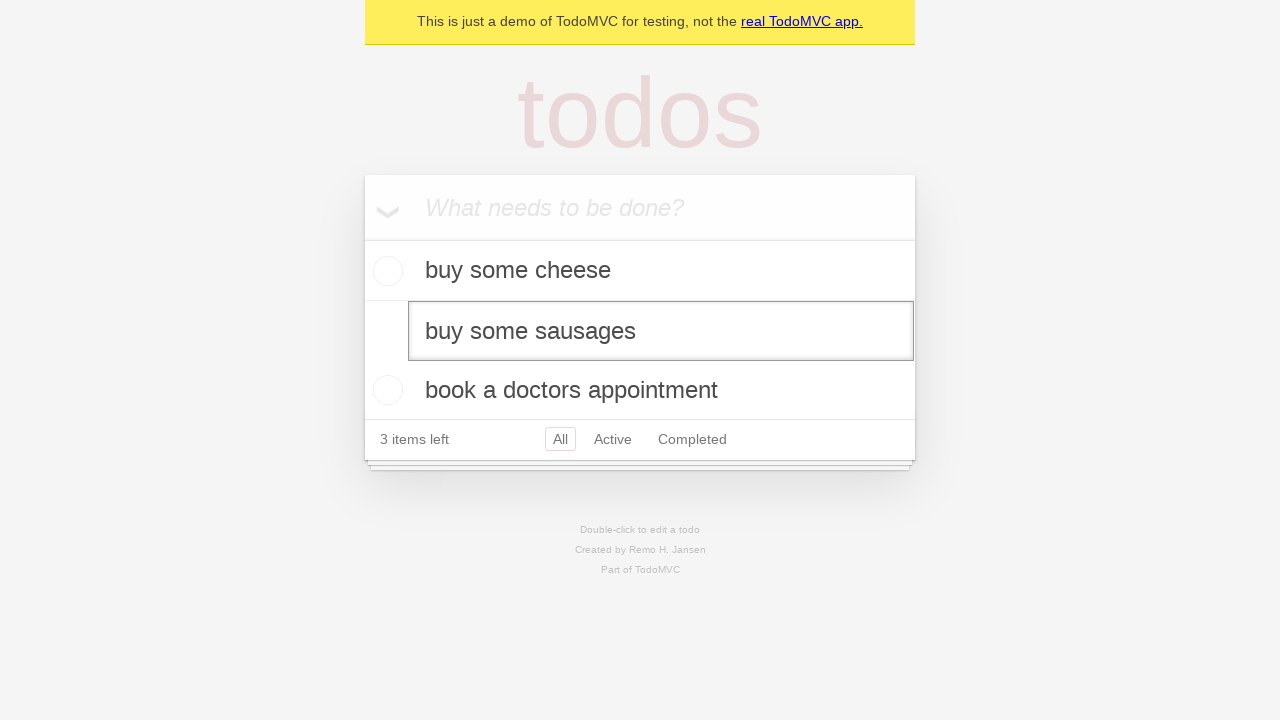

Pressed Escape to cancel edit and restore original text on [data-testid='todo-item'] >> nth=1 >> internal:role=textbox[name="Edit"i]
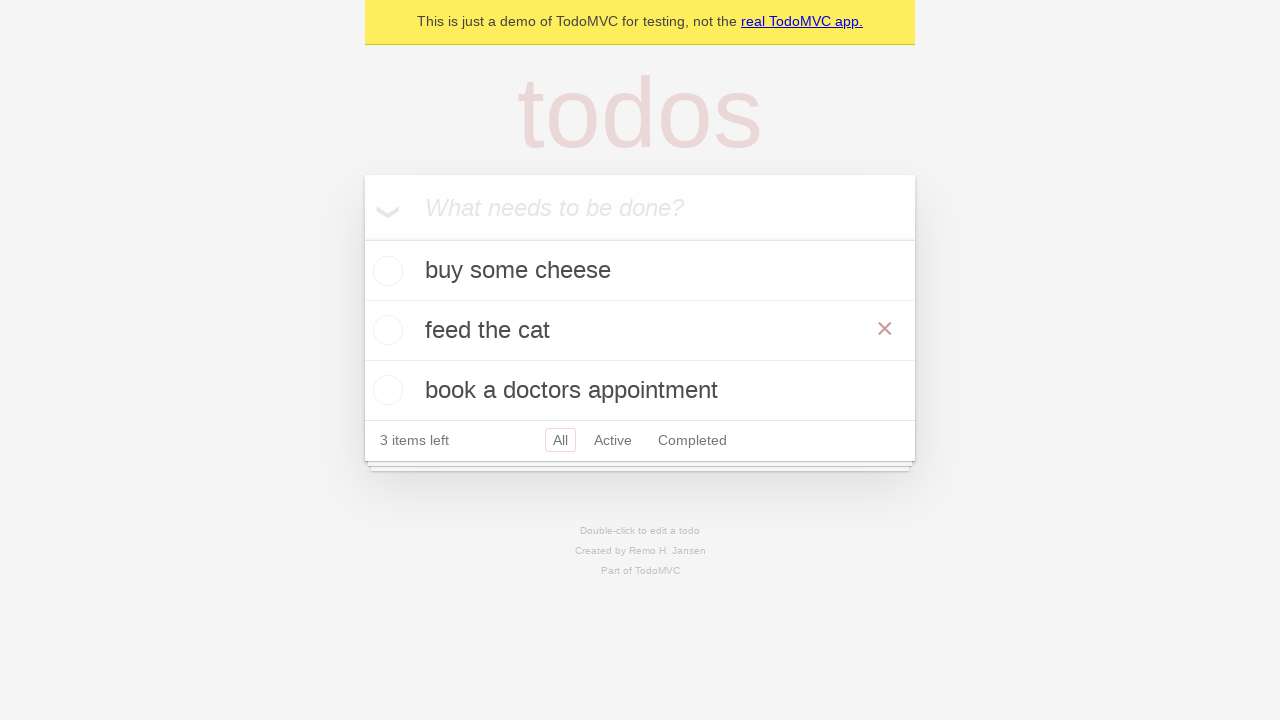

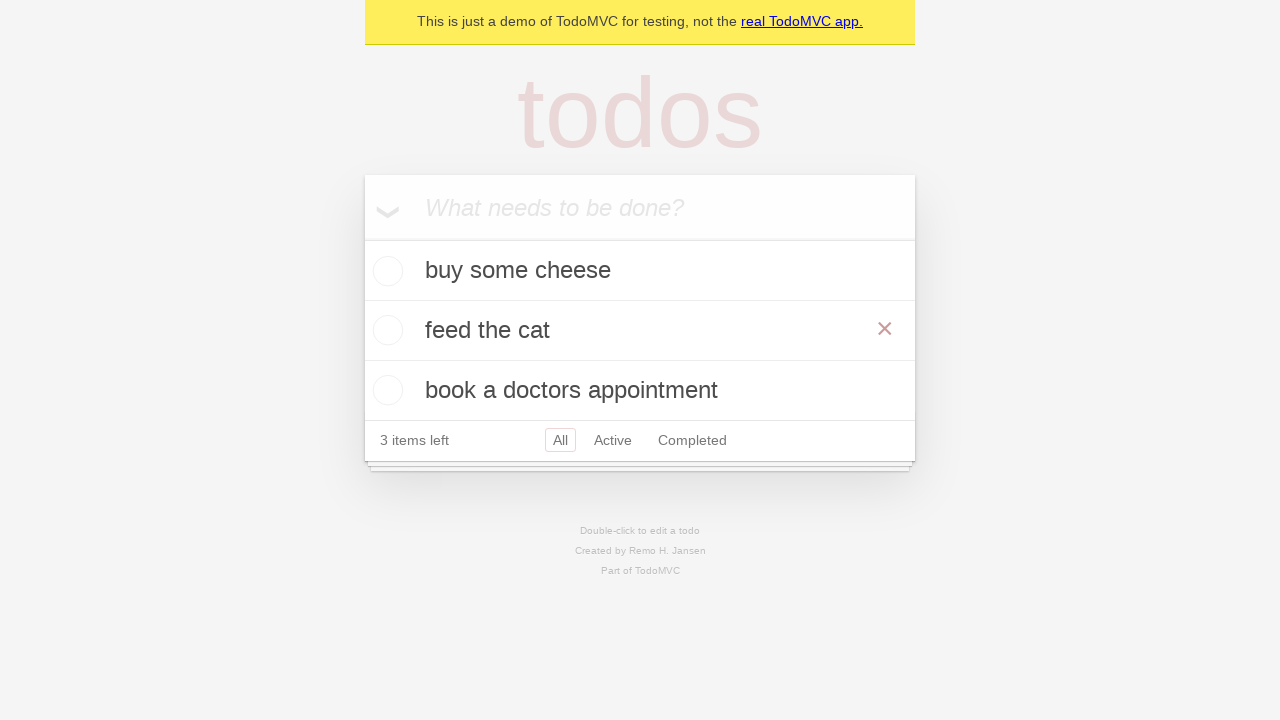